Tests that new todo items are appended to the bottom of the list by creating 3 items and verifying the count.

Starting URL: https://demo.playwright.dev/todomvc

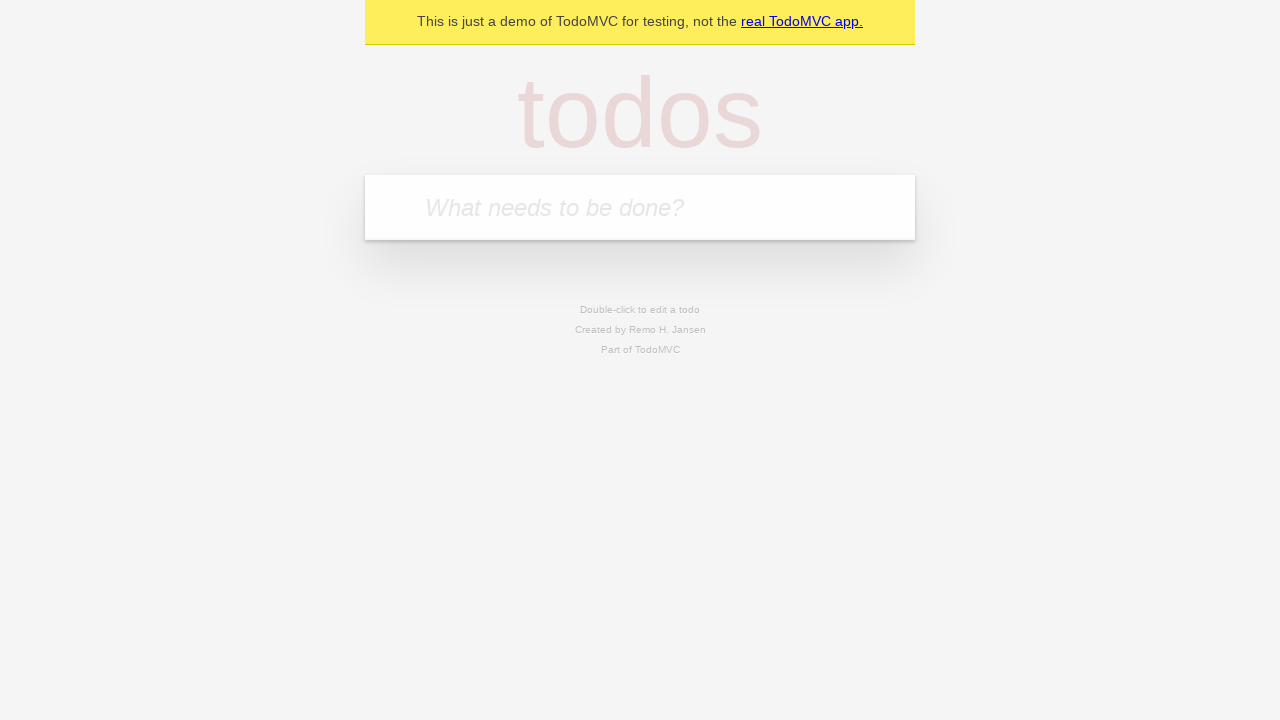

Filled todo input with 'buy some cheese' on internal:attr=[placeholder="What needs to be done?"i]
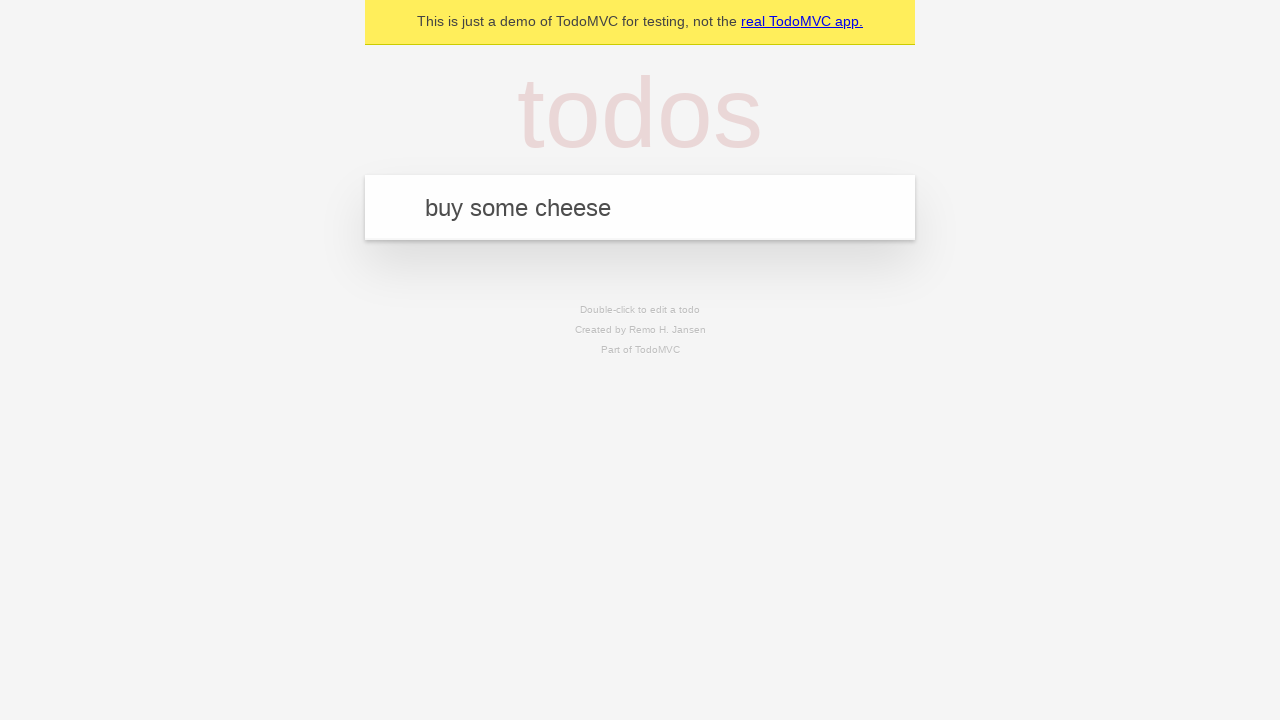

Pressed Enter to add first todo item on internal:attr=[placeholder="What needs to be done?"i]
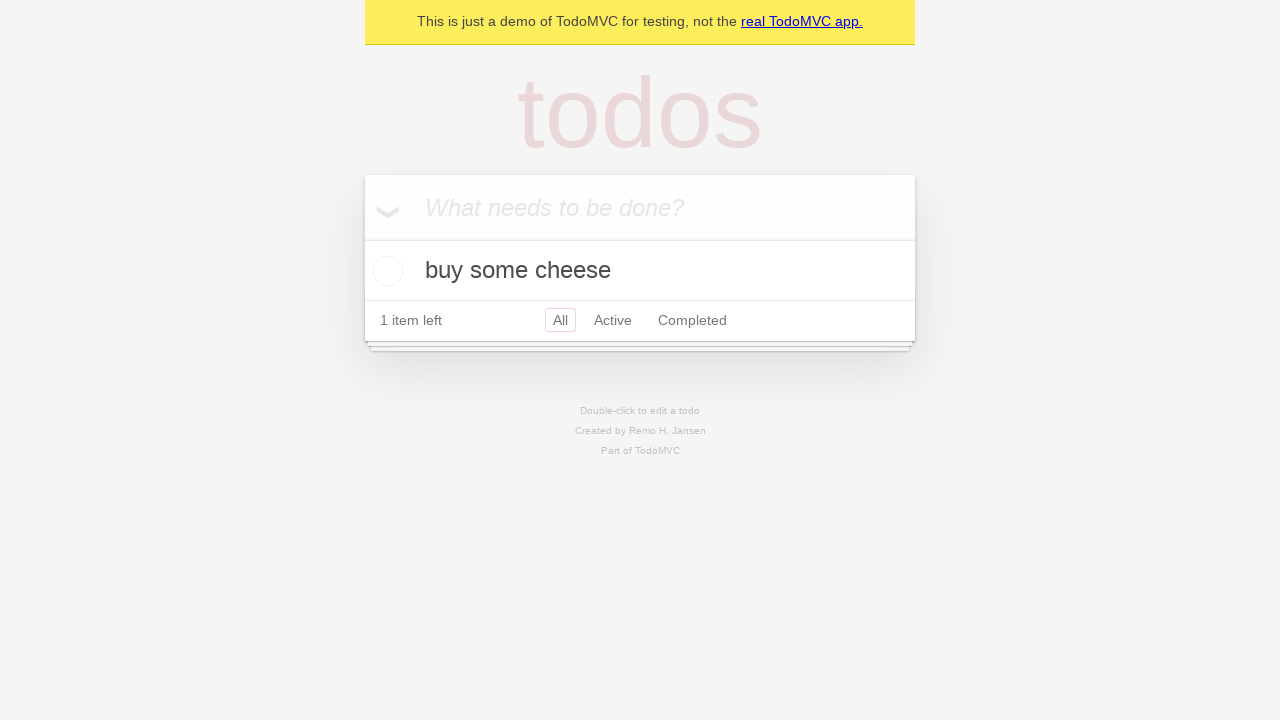

Filled todo input with 'feed the cat' on internal:attr=[placeholder="What needs to be done?"i]
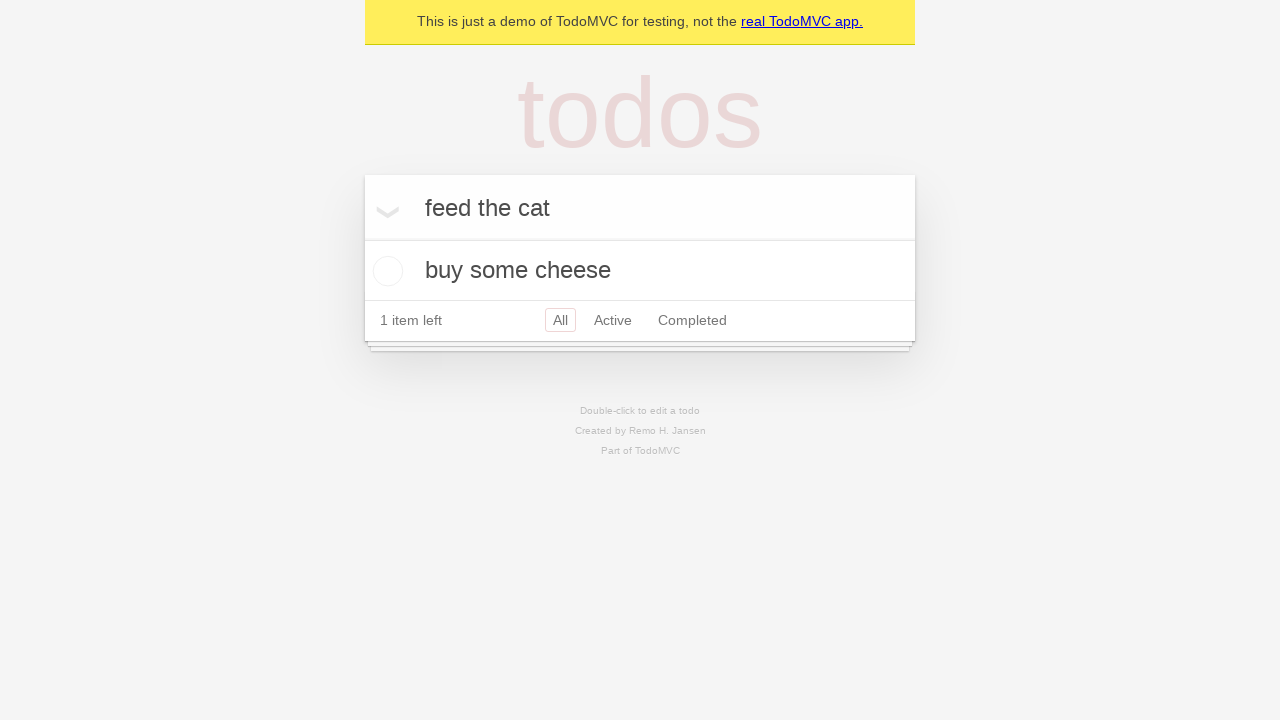

Pressed Enter to add second todo item on internal:attr=[placeholder="What needs to be done?"i]
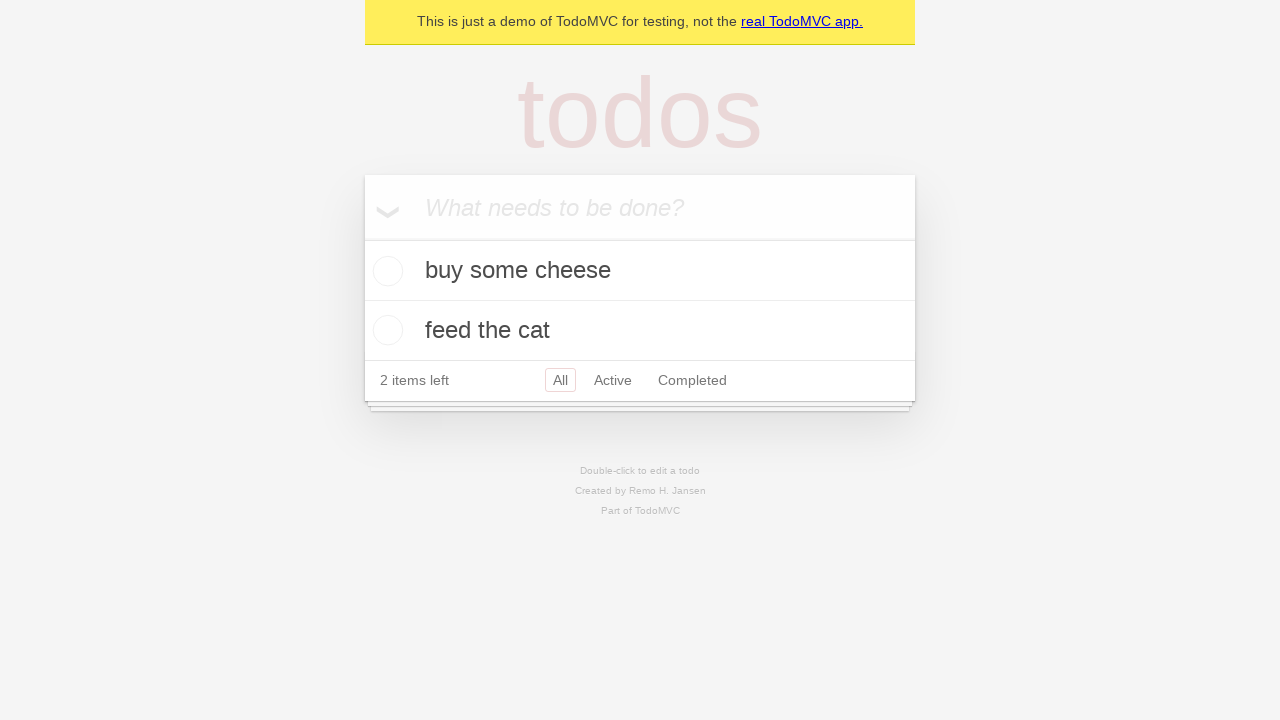

Filled todo input with 'book a doctors appointment' on internal:attr=[placeholder="What needs to be done?"i]
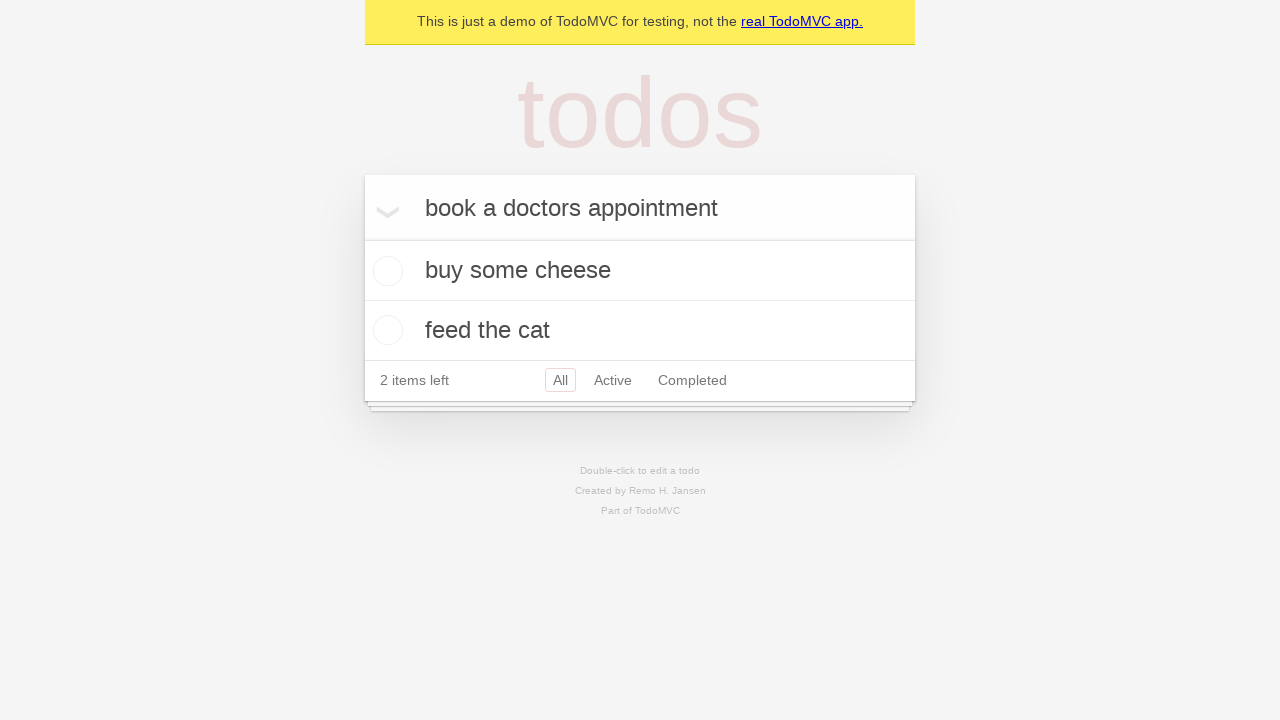

Pressed Enter to add third todo item on internal:attr=[placeholder="What needs to be done?"i]
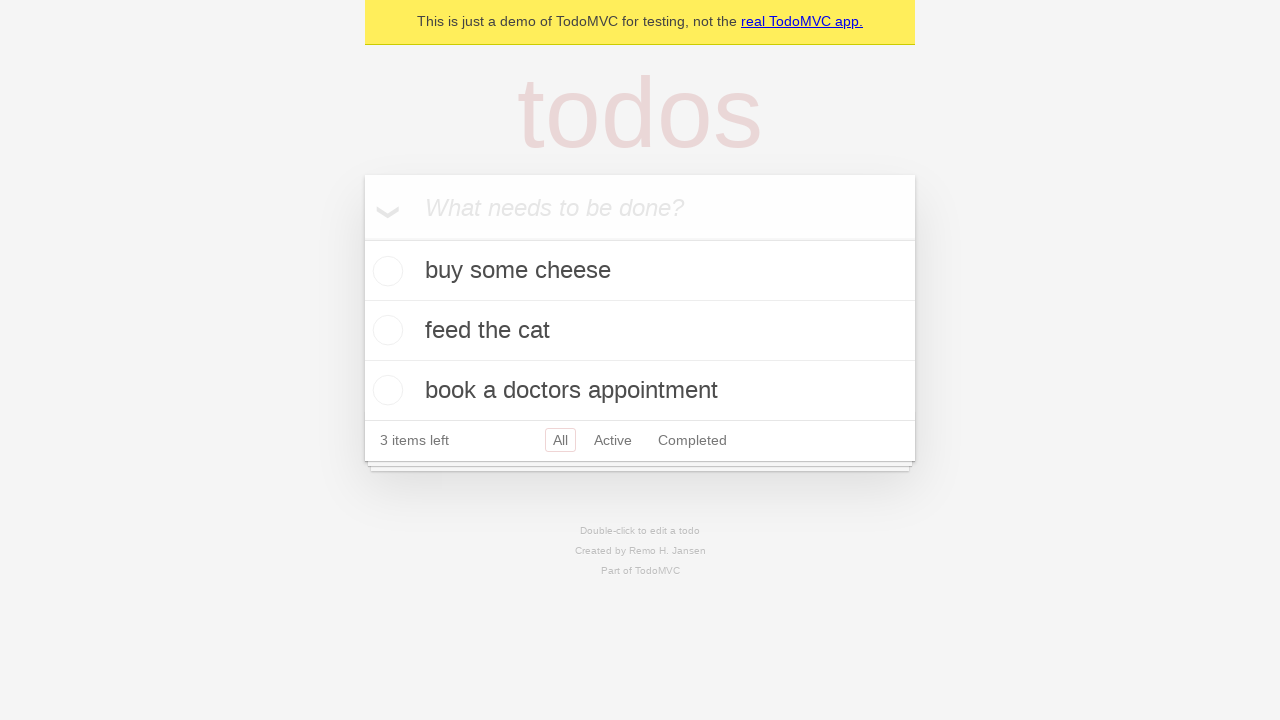

Todo count element appeared - all 3 items loaded
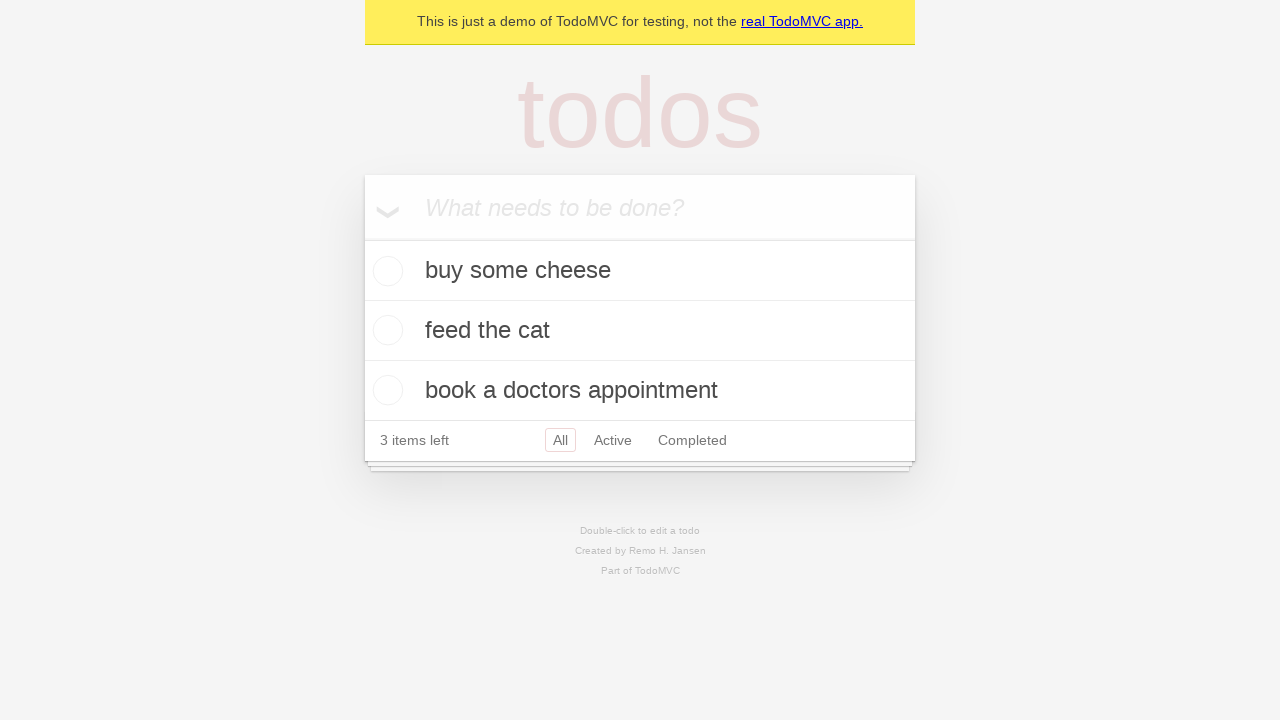

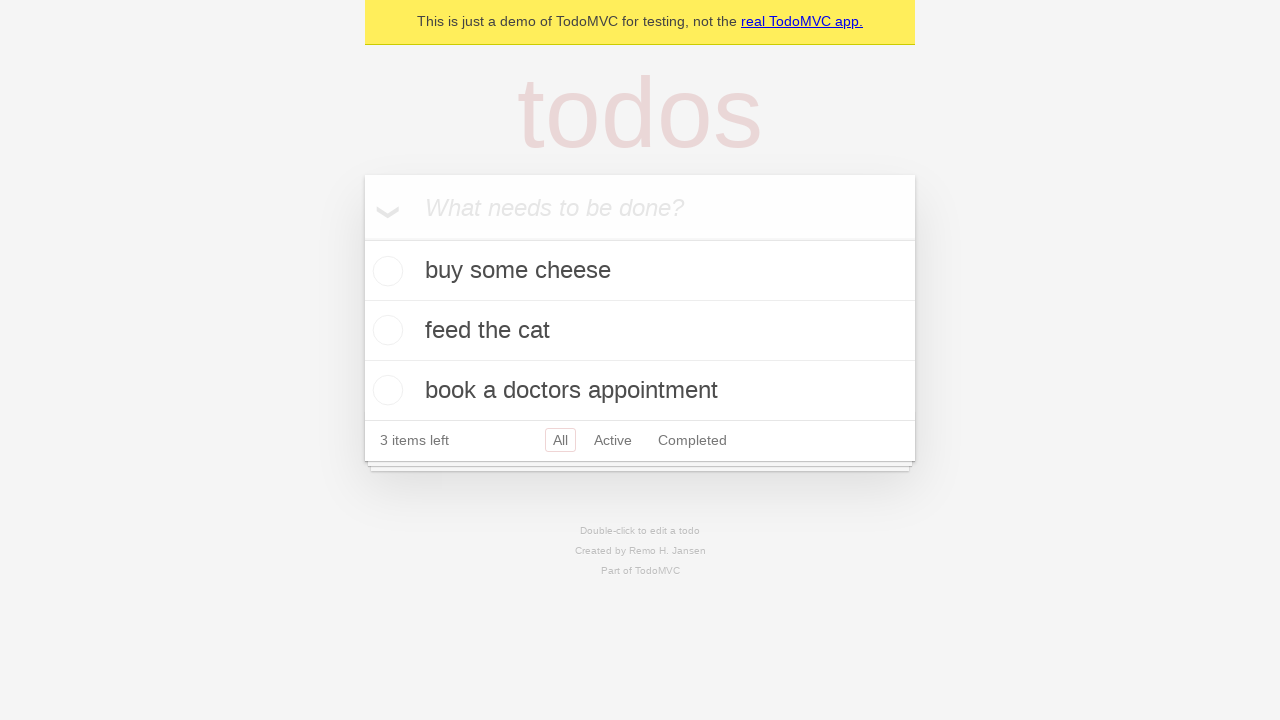